Tests that submitting empty fields shows error icons and clicking the error close button removes them

Starting URL: https://www.saucedemo.com/

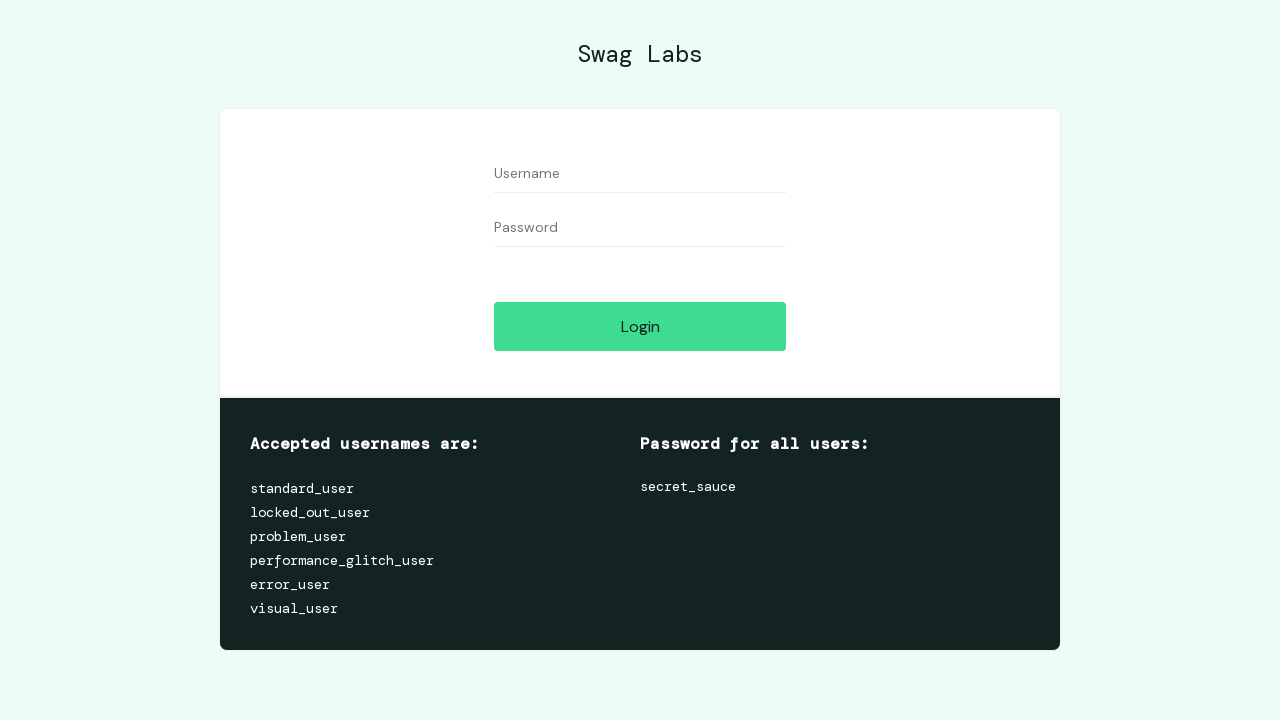

Left username field empty on #user-name
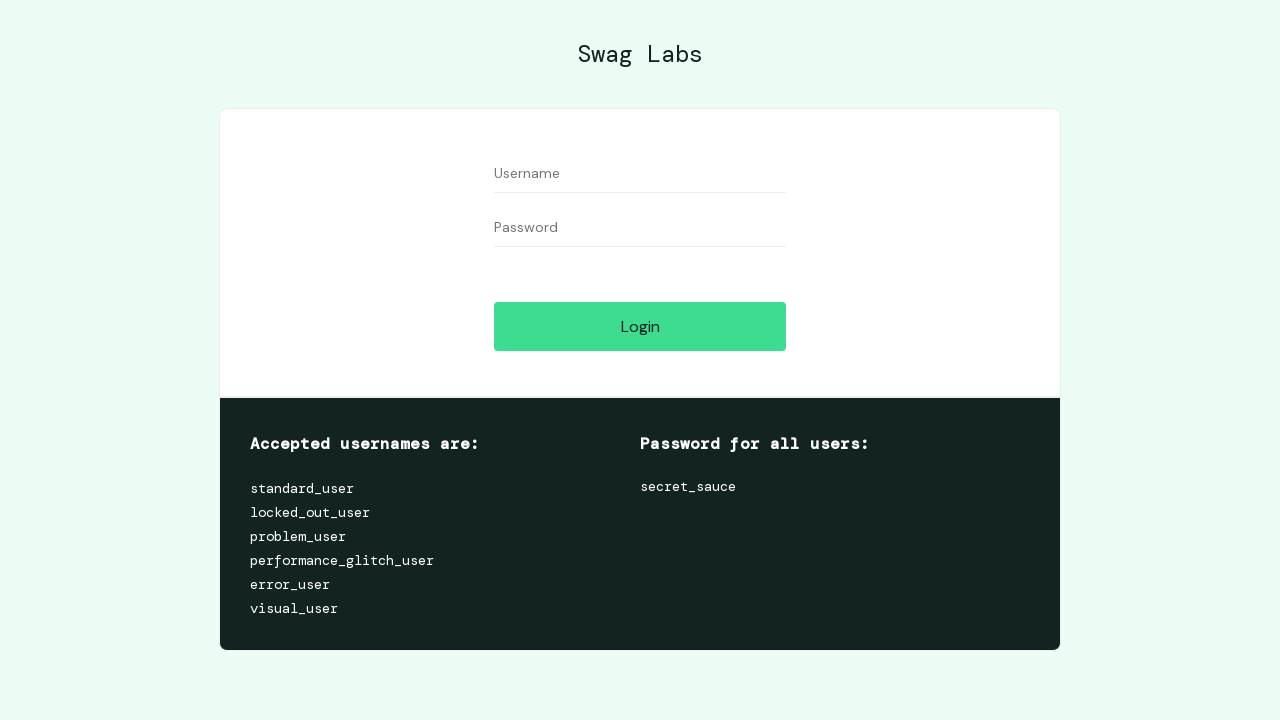

Left password field empty on #password
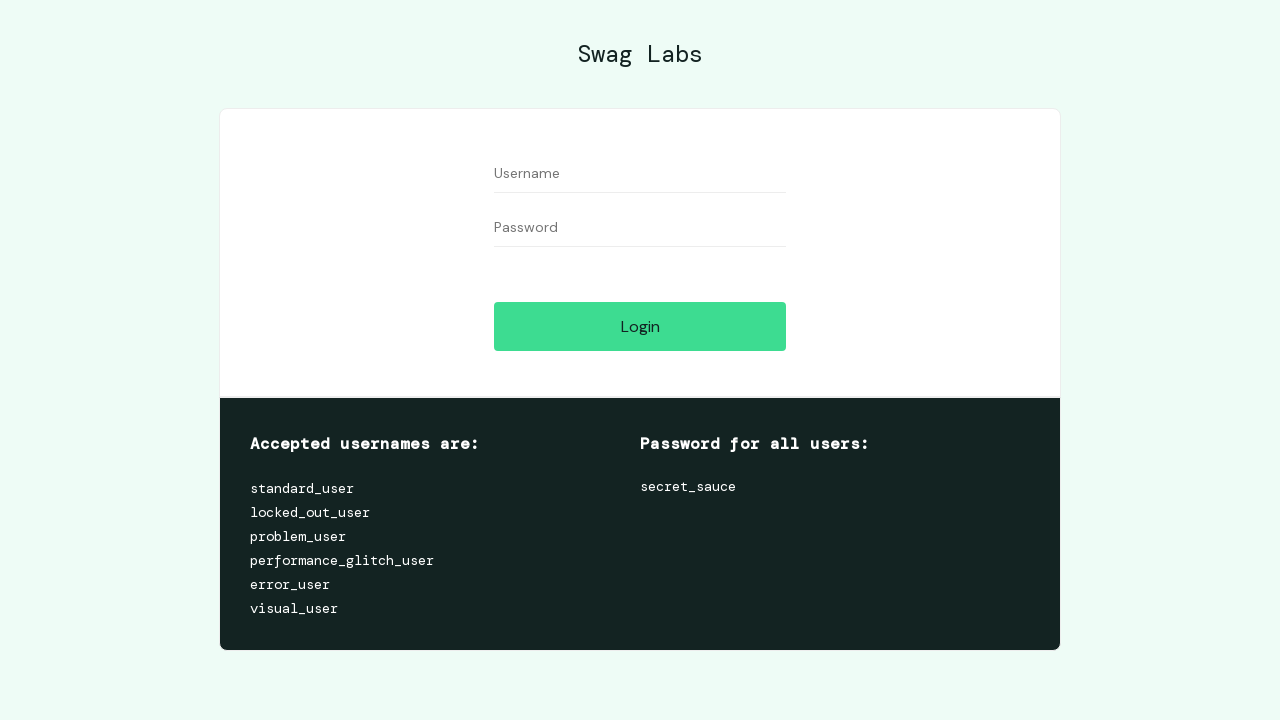

Clicked login button with empty fields at (640, 326) on #login-button
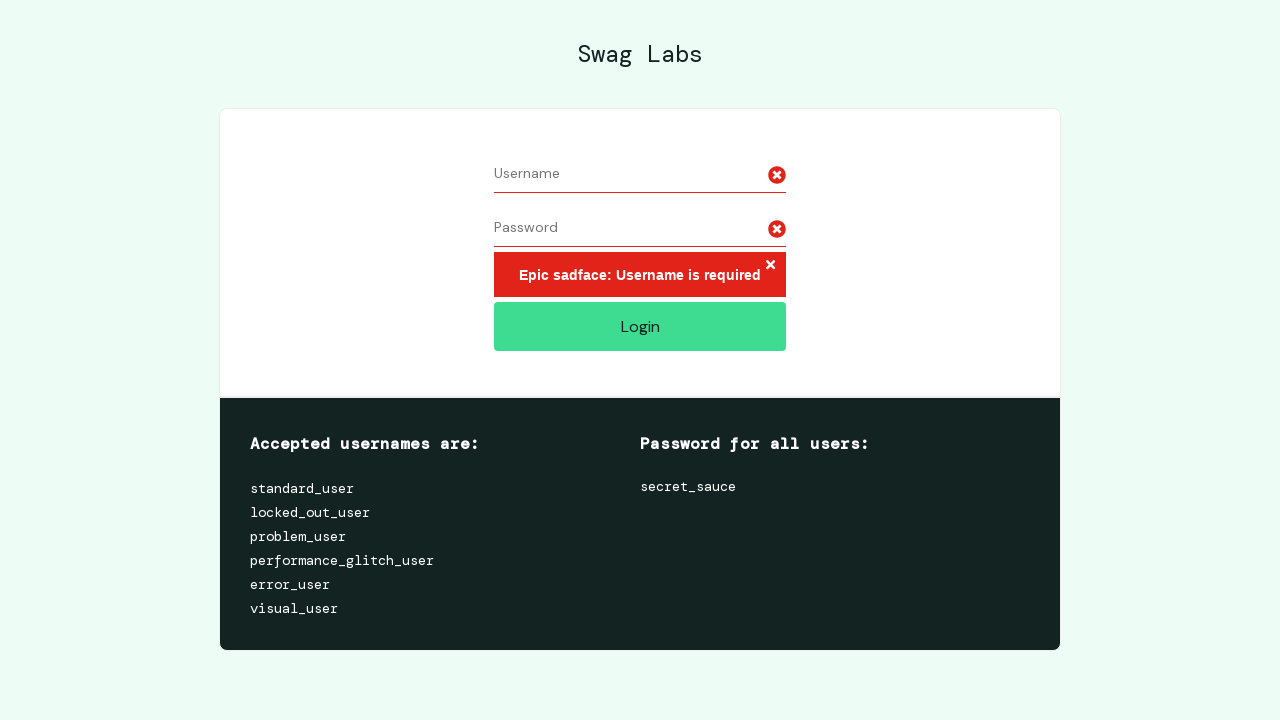

Error icons appeared for empty fields
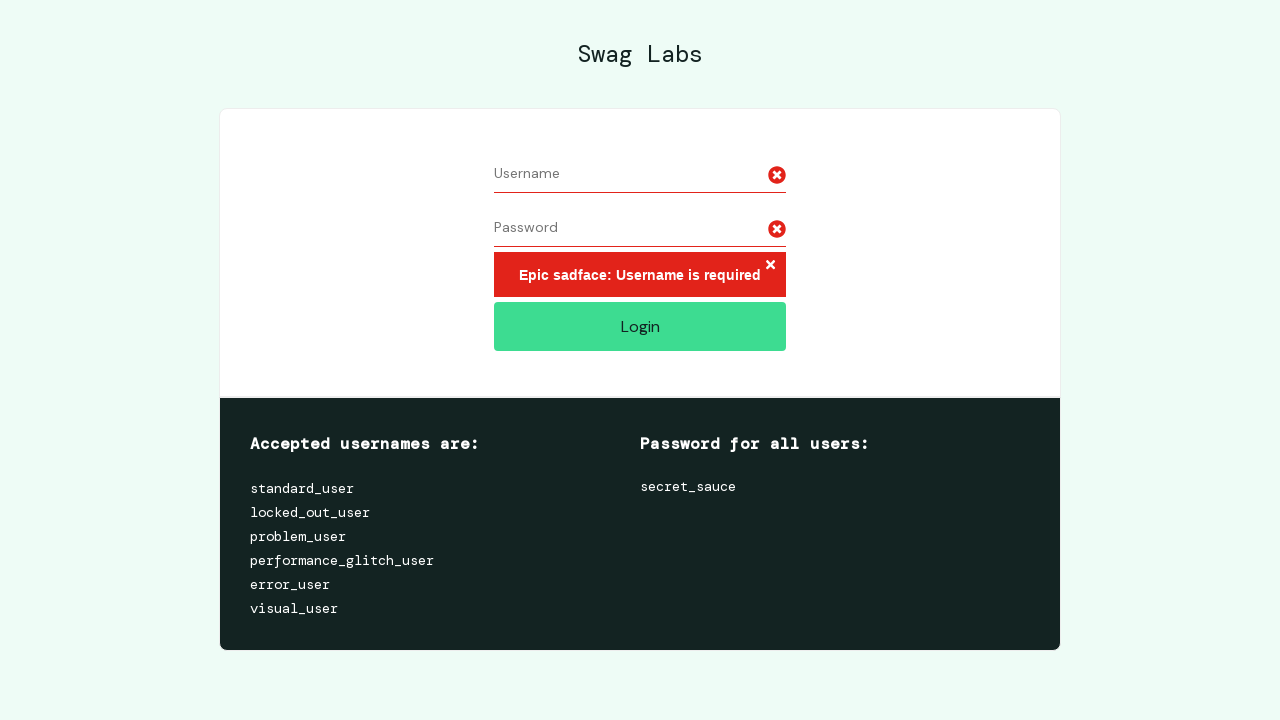

Clicked error close button to dismiss the error at (770, 266) on .error-button
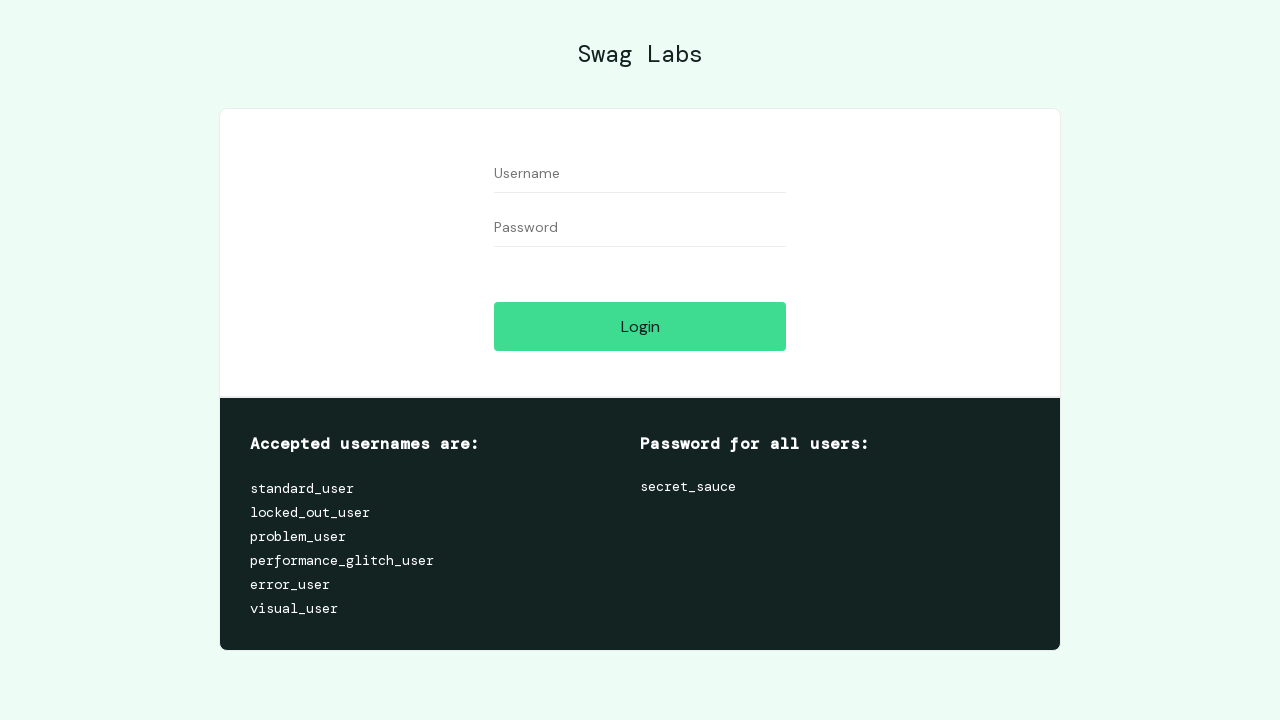

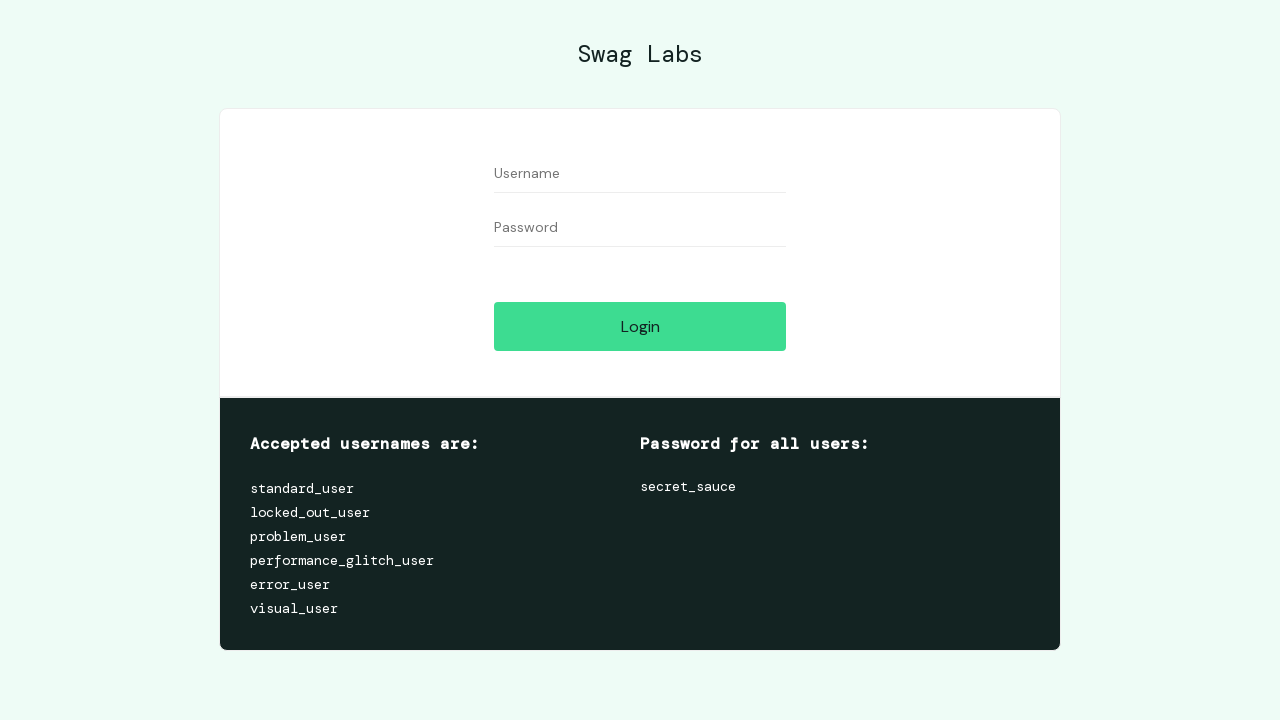